Navigates to a practice page and interacts with elements inside nested shadow DOMs to fill a pizza input field

Starting URL: https://selectorshub.com/xpath-practice-page/

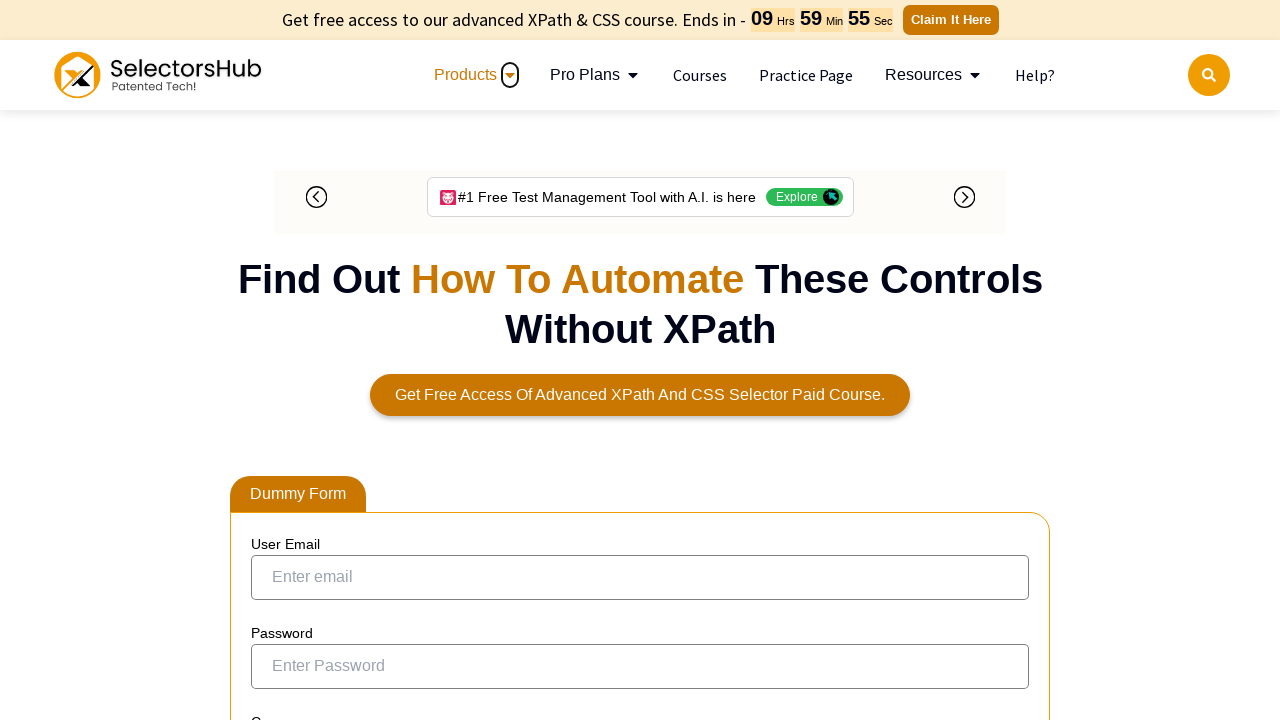

Located shadow host element with ID 'userName'
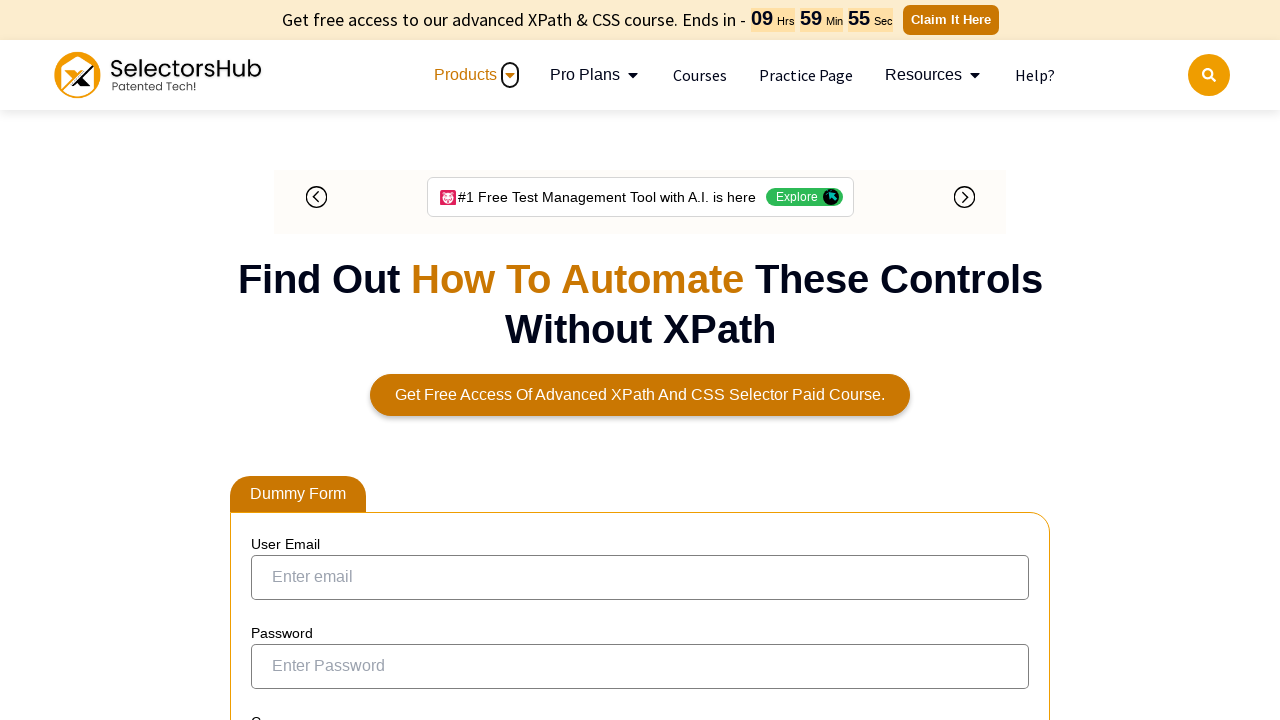

Navigated through nested shadow DOMs and filled pizza input field with 'pizza'
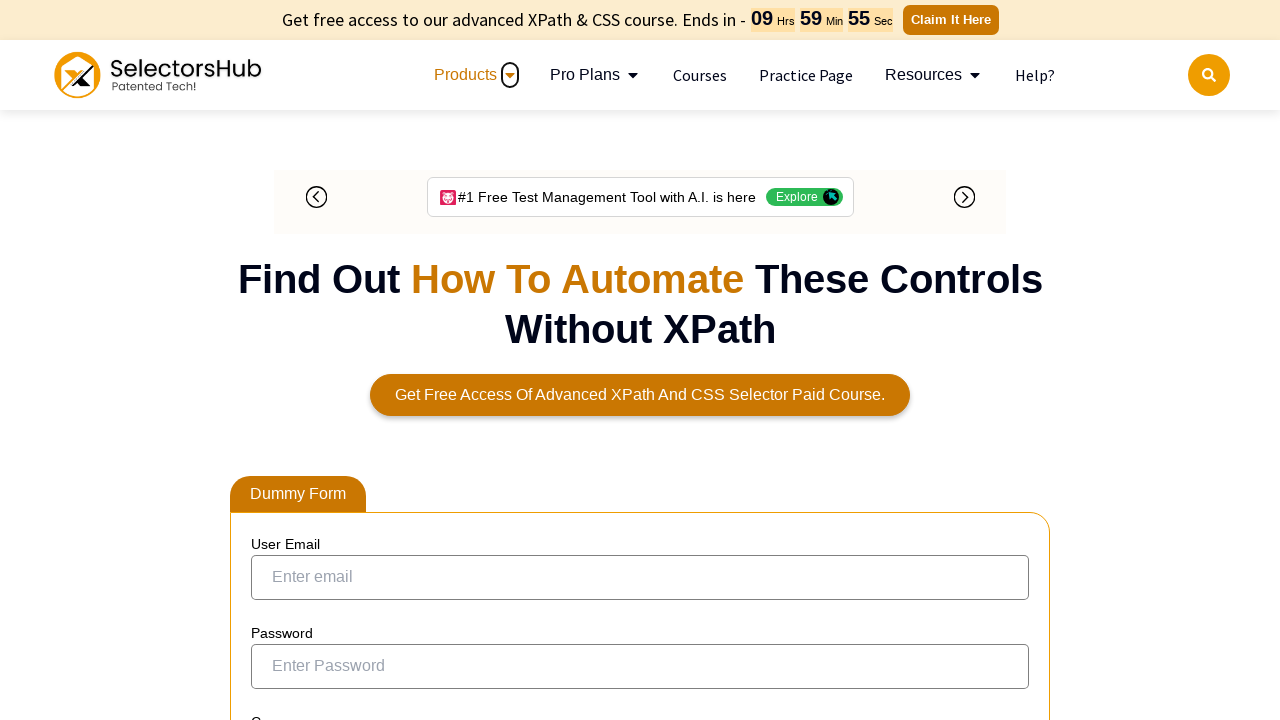

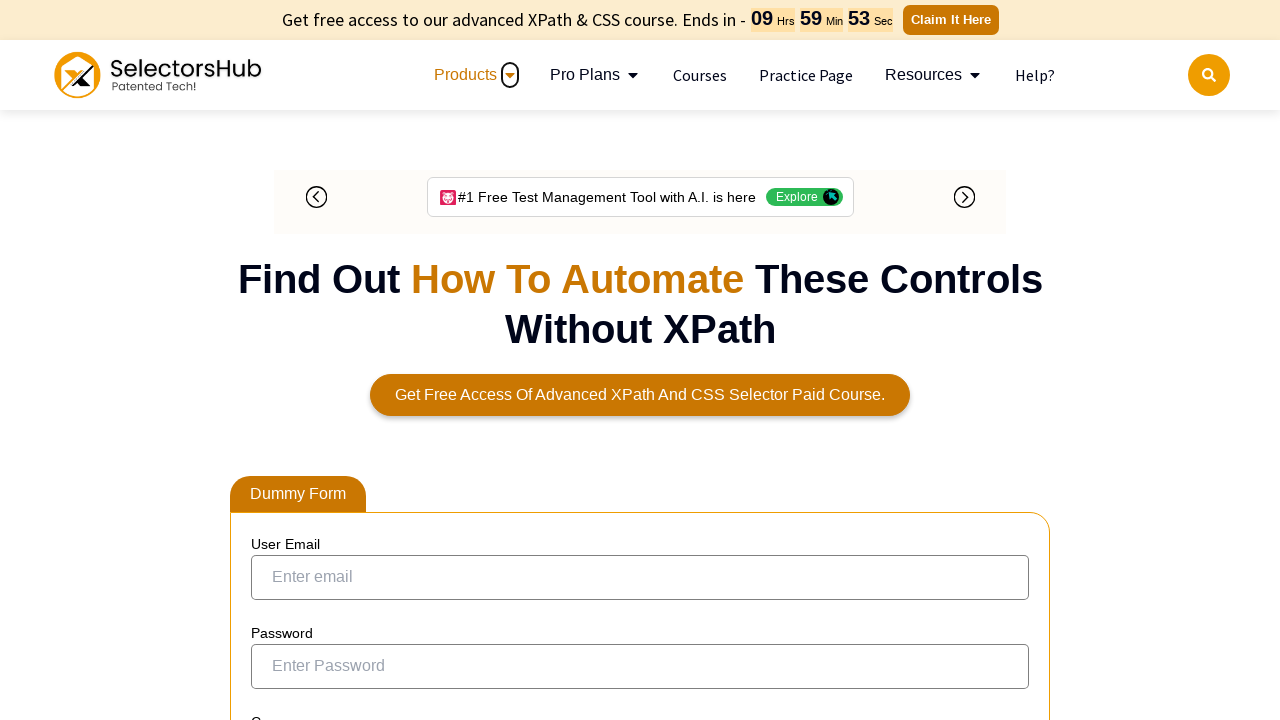